Tests the age form by entering a name and age, submitting the form, and verifying the resulting message

Starting URL: https://acctabootcamp.github.io/site/examples/age

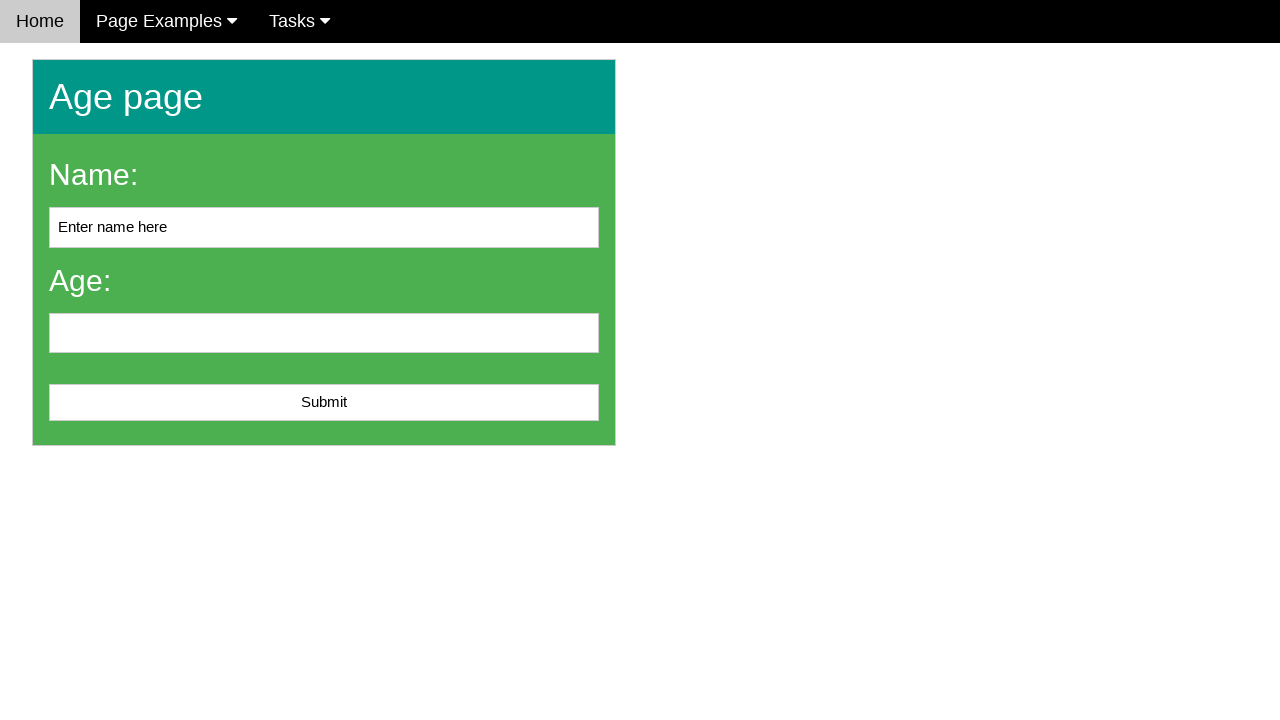

Cleared the name input field on #name
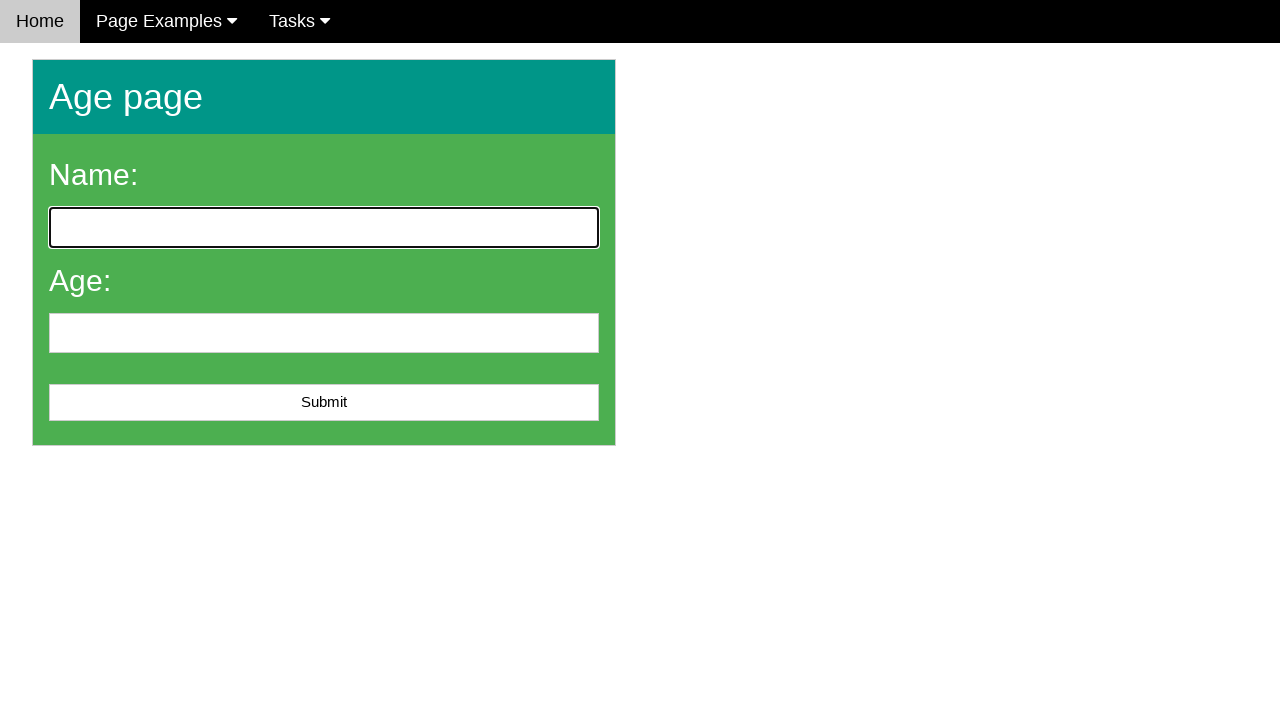

Filled name field with 'John Doe' on #name
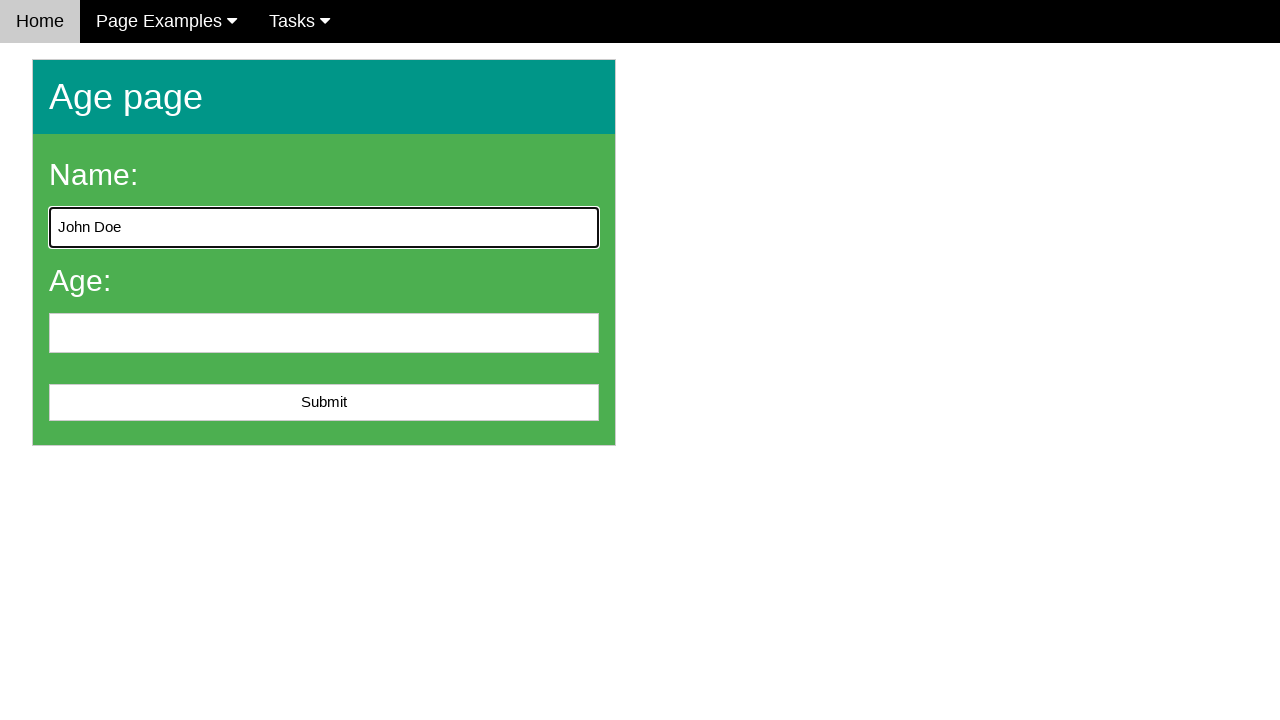

Filled age field with '25' on #age
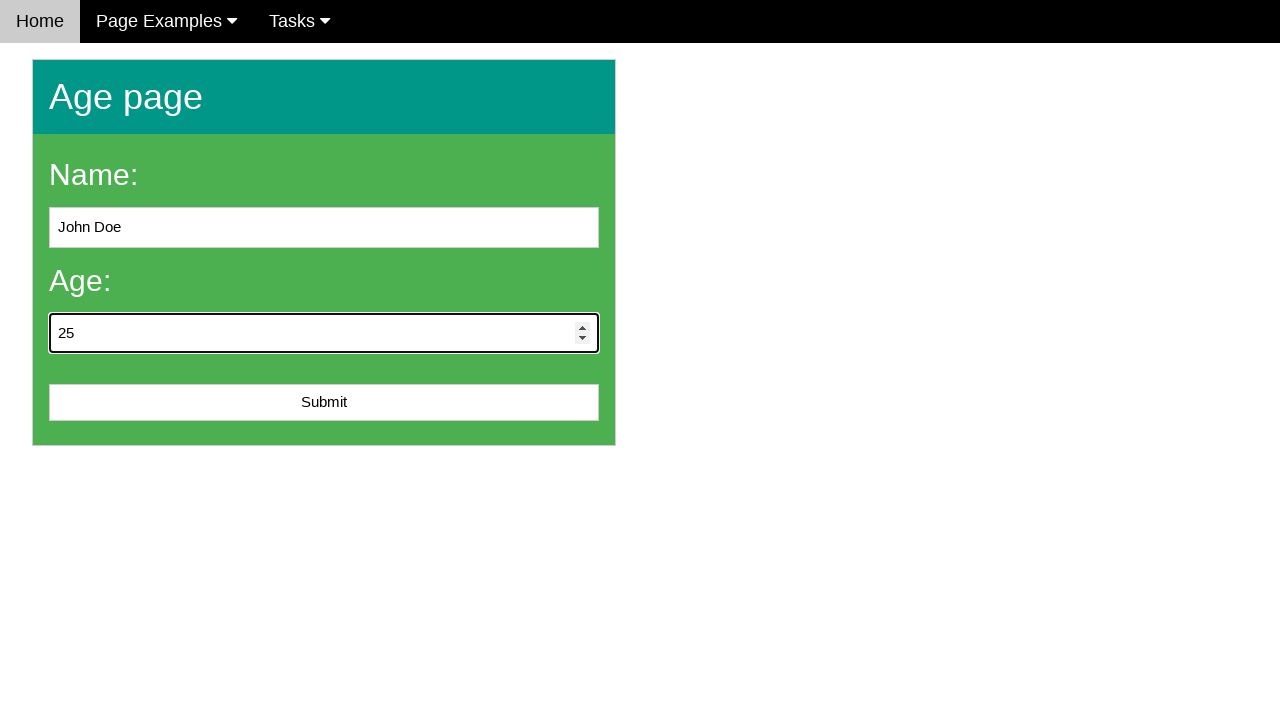

Clicked the submit button to submit the age form at (324, 403) on #submit
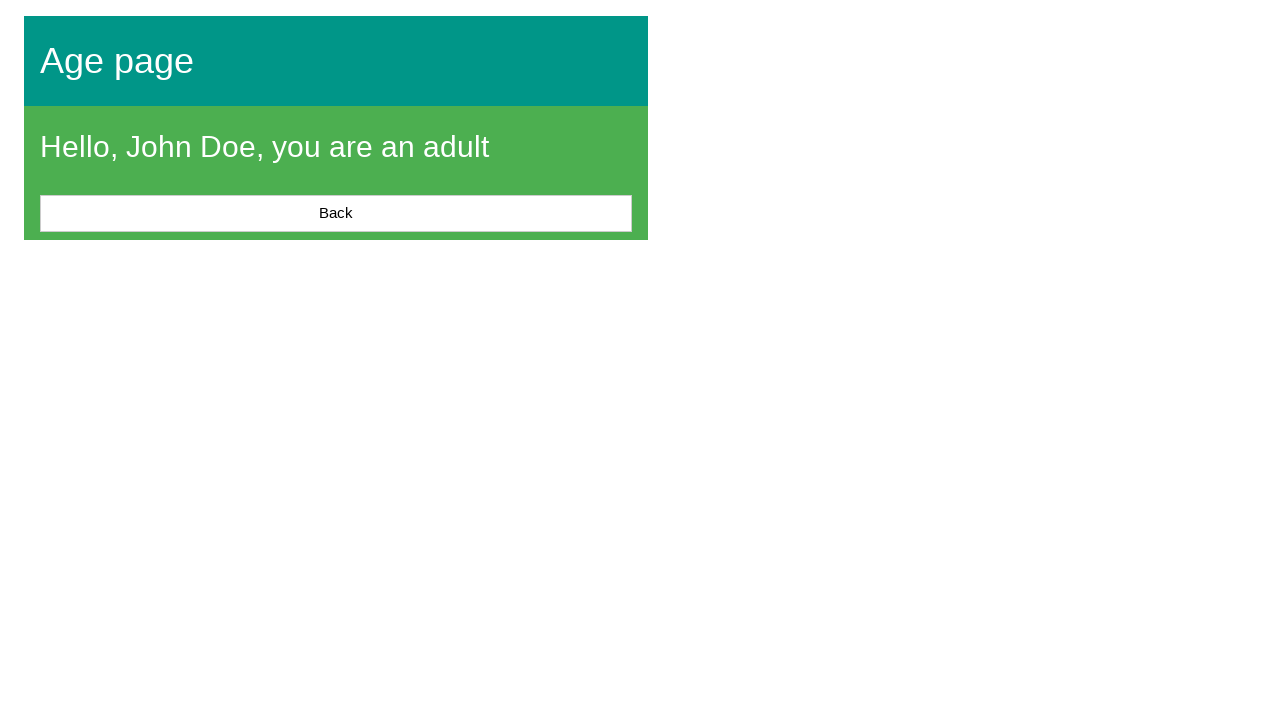

Form submission result message displayed
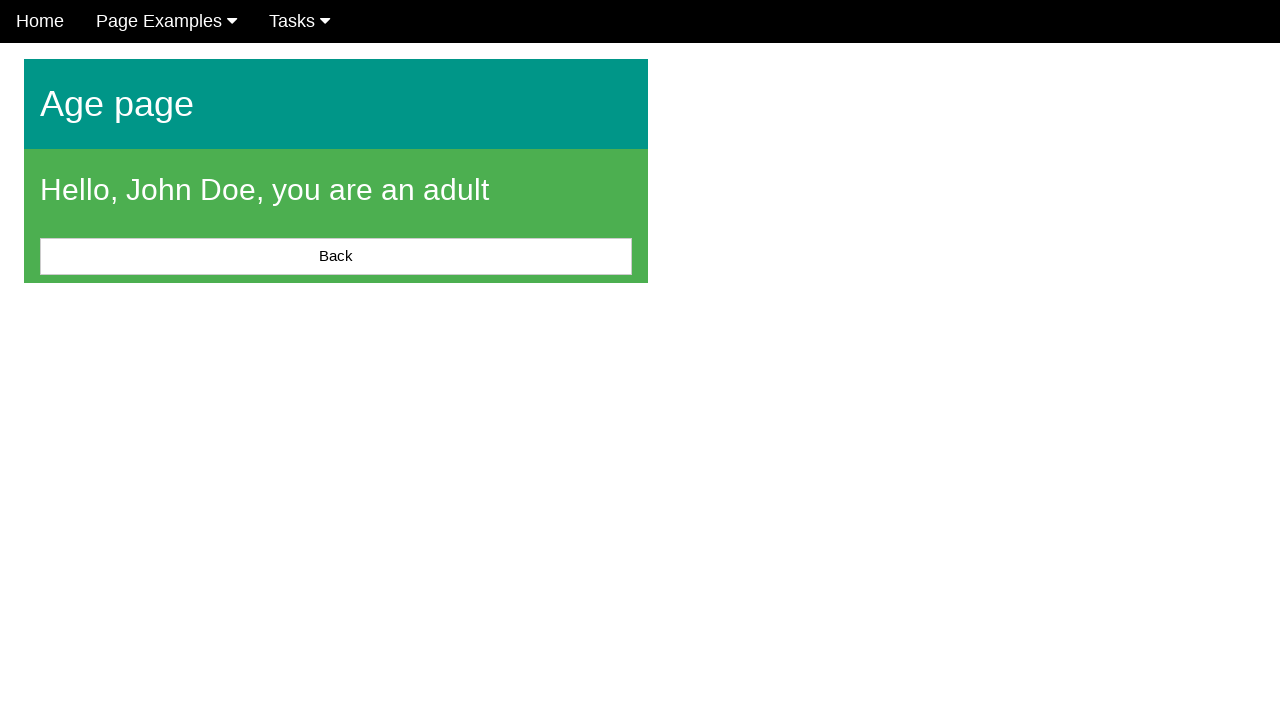

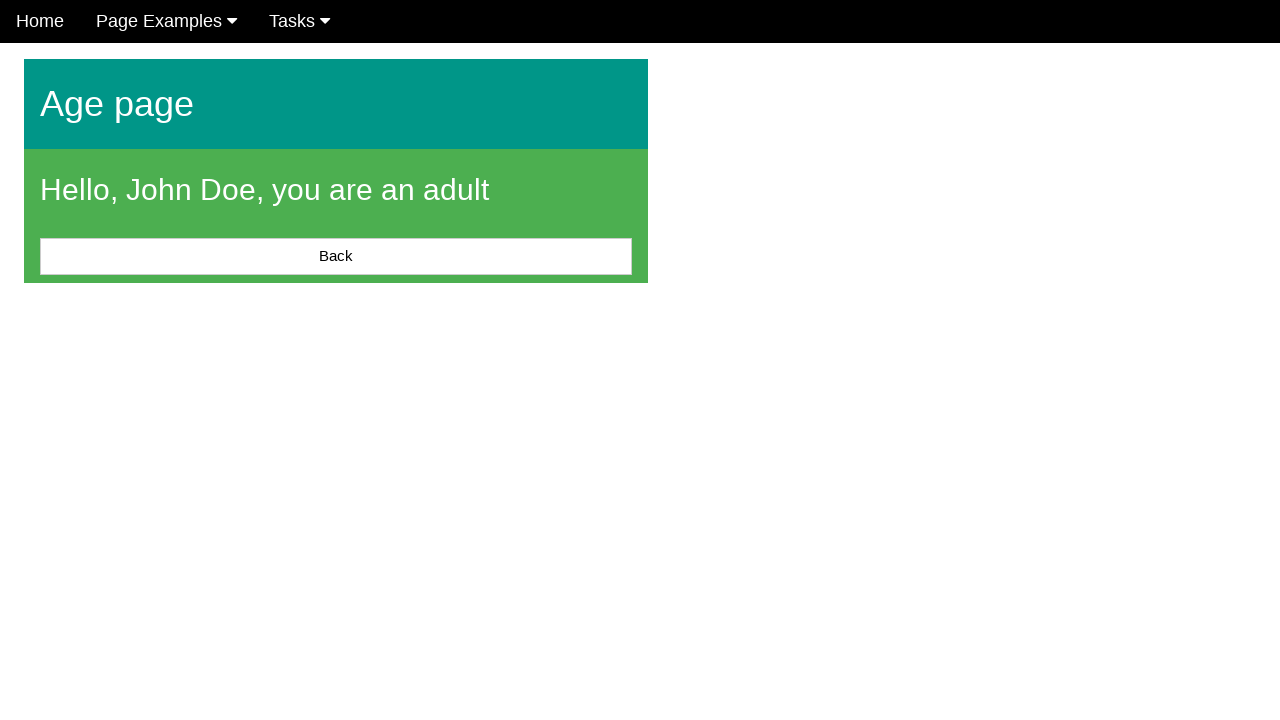